Tests mouse interactions including double-click and right-click on buttons, then verifies the corresponding messages are displayed

Starting URL: https://demoqa.com/buttons

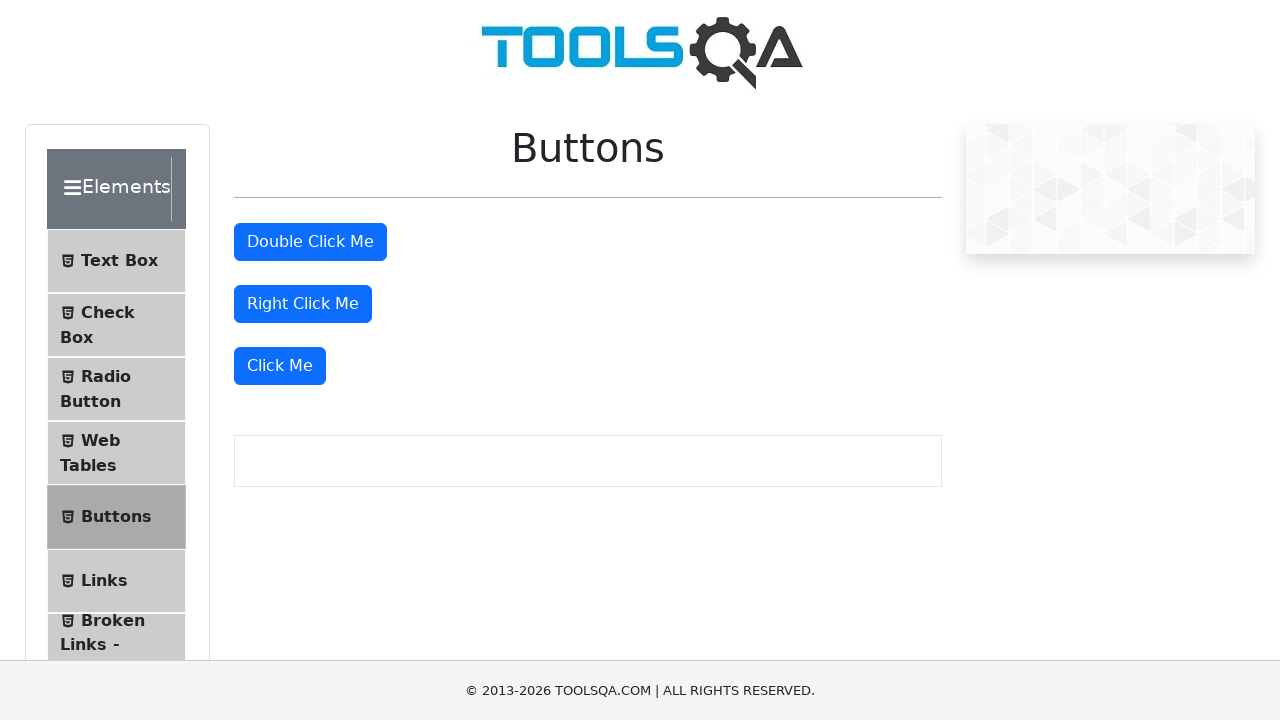

Double-clicked the 'Double Click Me' button at (310, 242) on button#doubleClickBtn
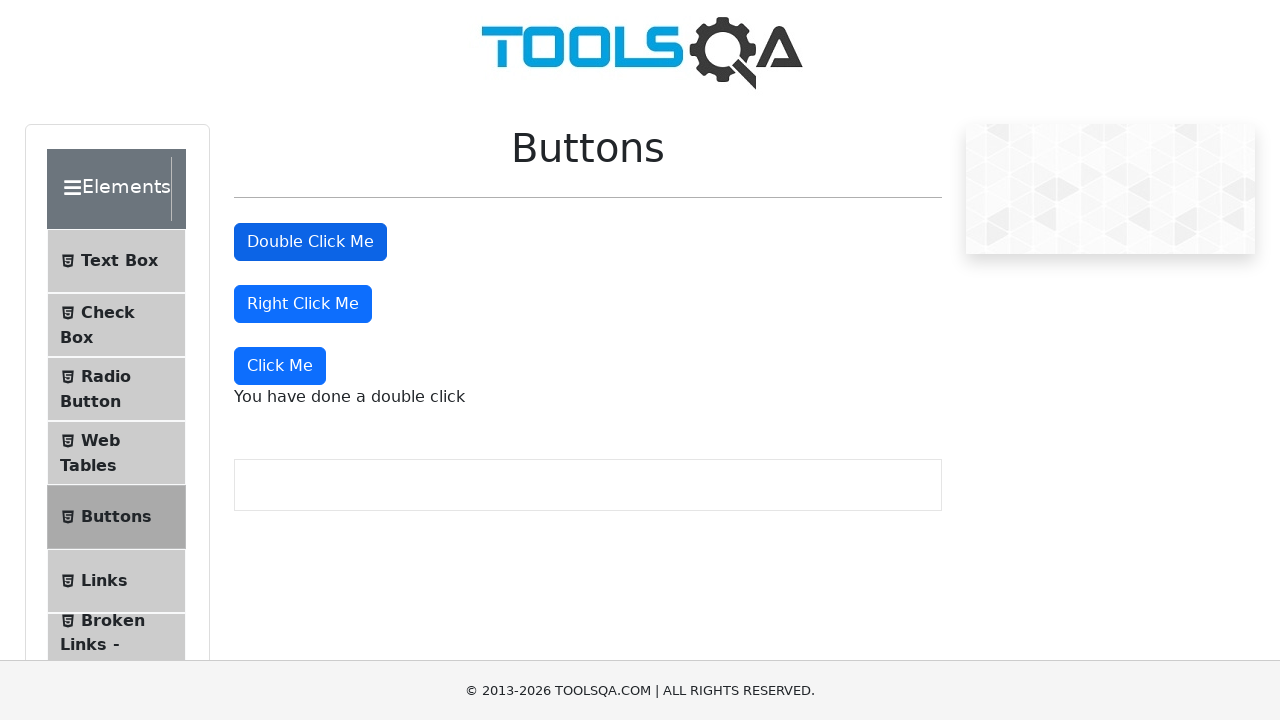

Right-clicked the 'Right Click Me' button at (303, 304) on button#rightClickBtn
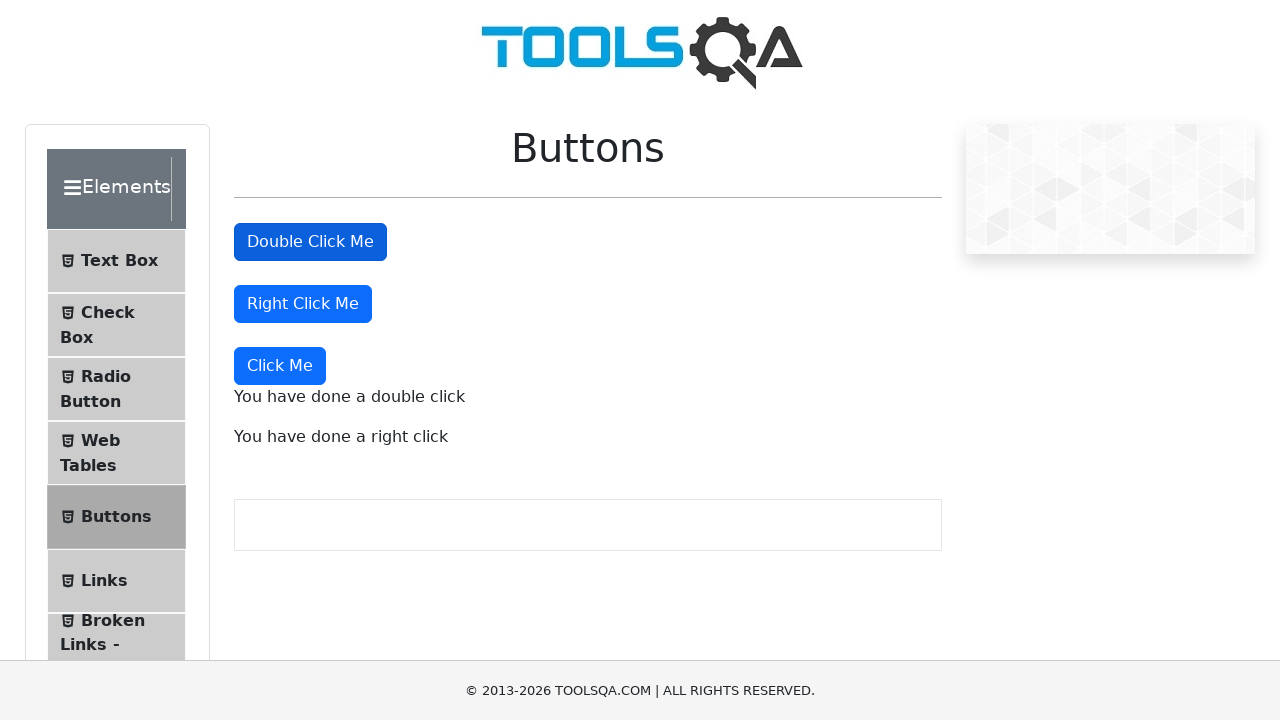

Double-click message appeared
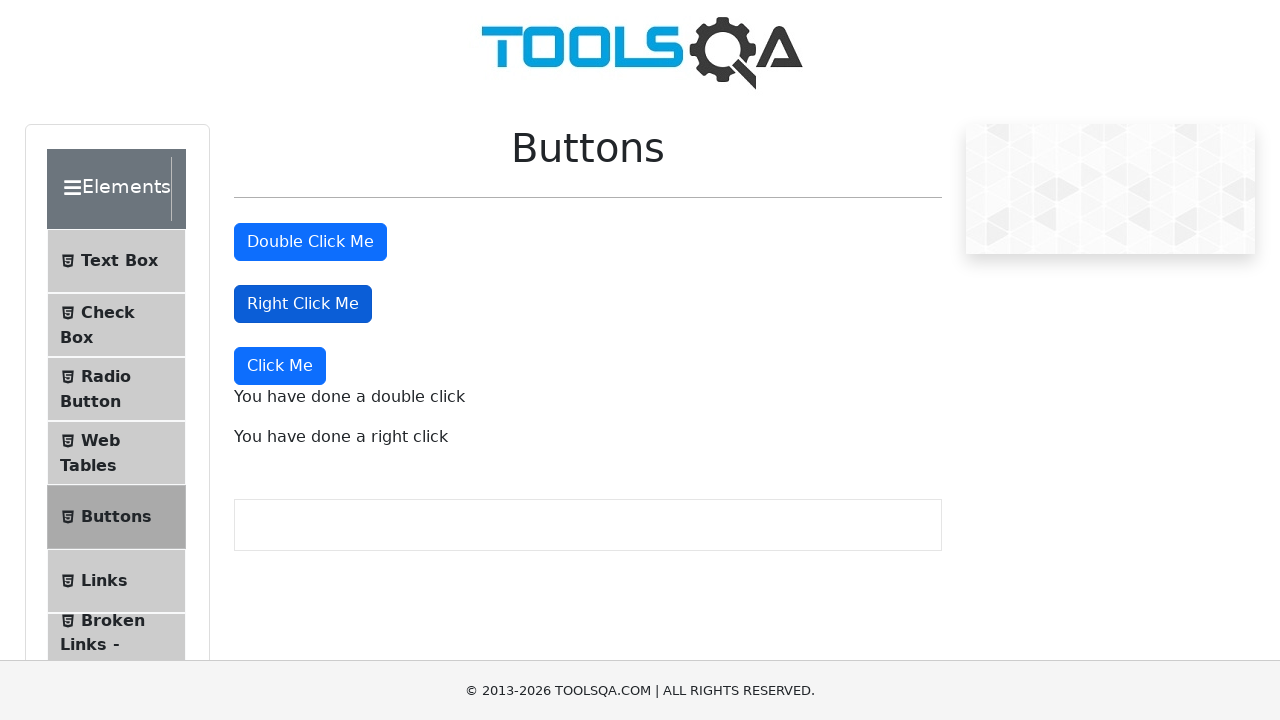

Right-click message appeared
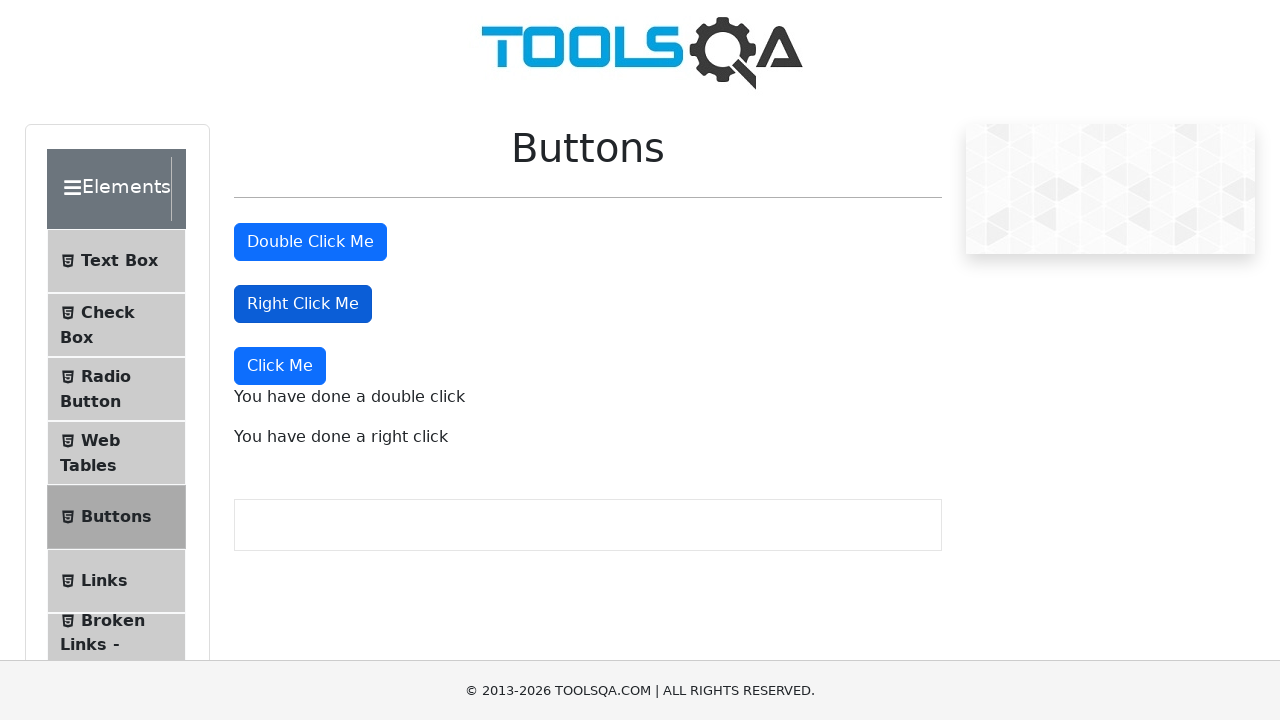

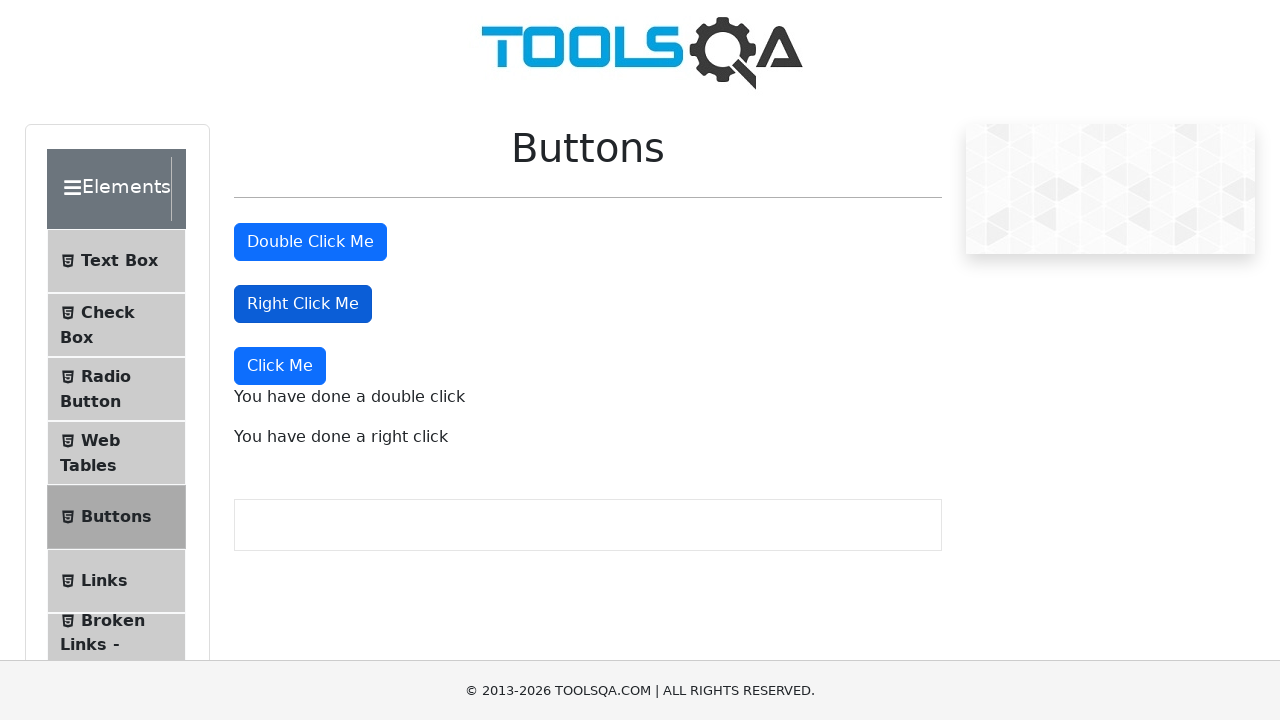